Tests the search functionality on an online shopping demo site by clicking the search icon, entering a product search term "mouse", and verifying results are displayed.

Starting URL: https://www.advantageonlineshopping.com

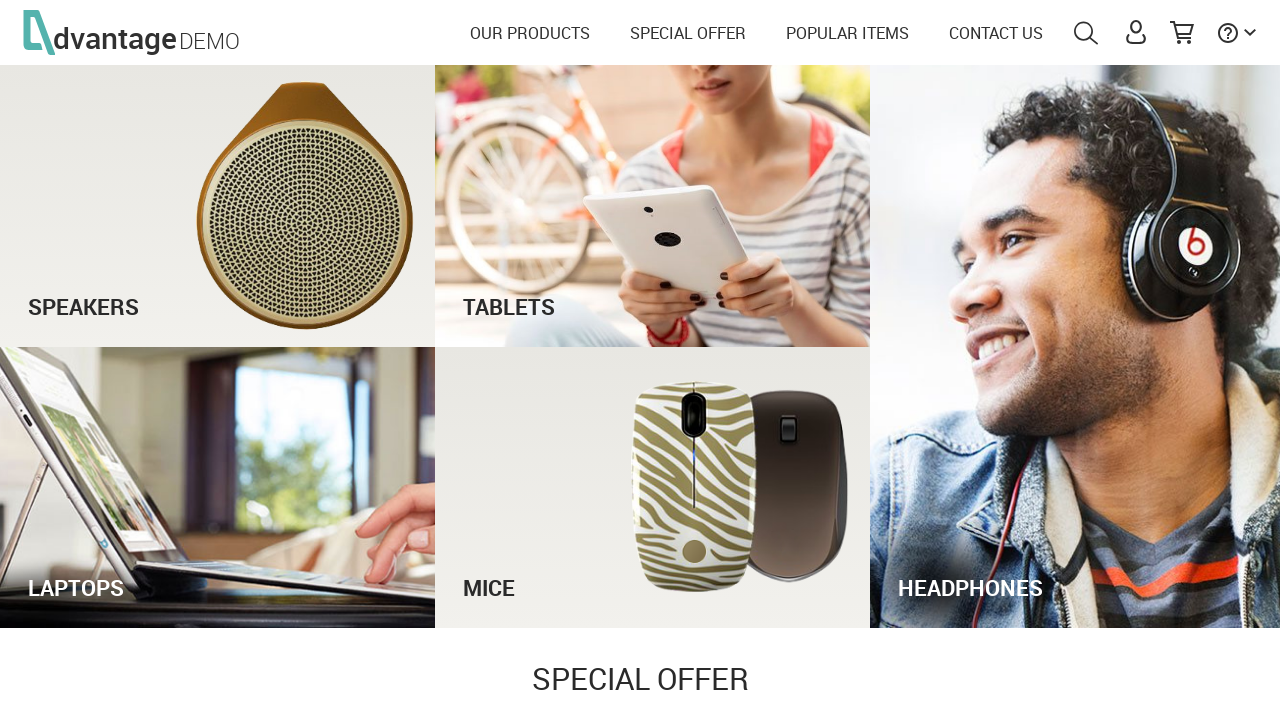

Clicked search menu icon at (1086, 33) on #menuSearch
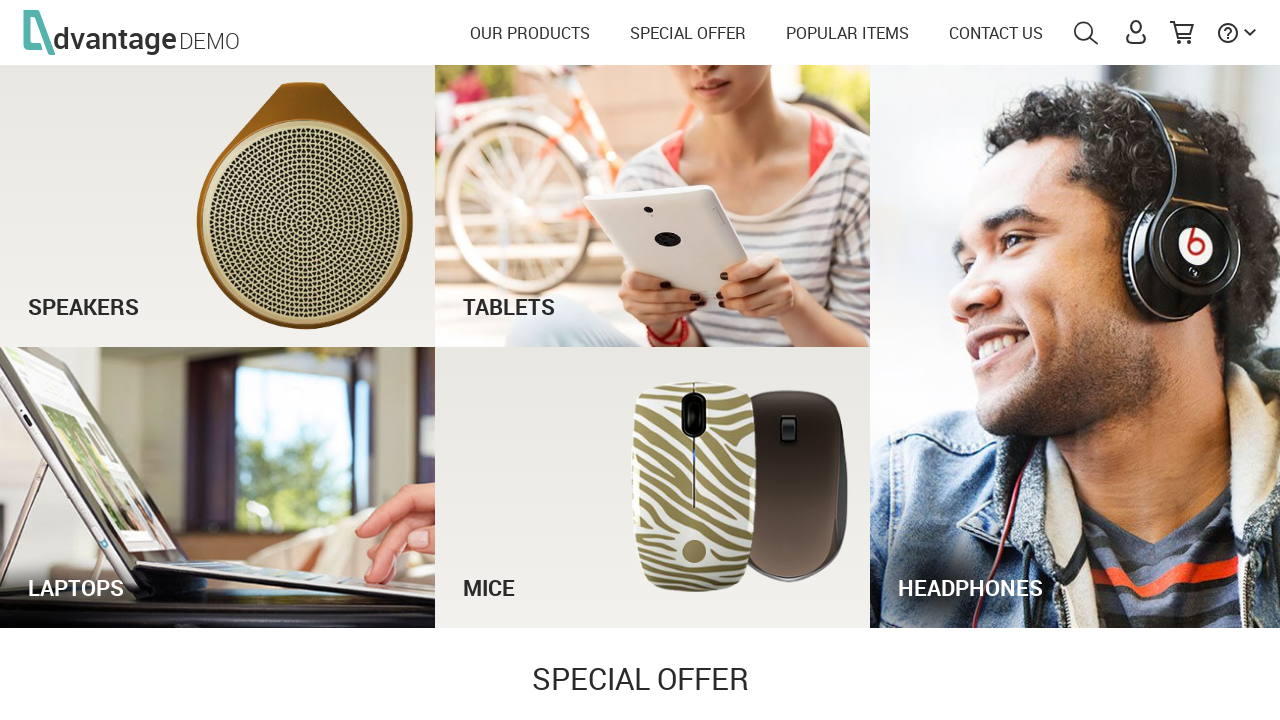

Filled search field with 'mouse' on #autoComplete
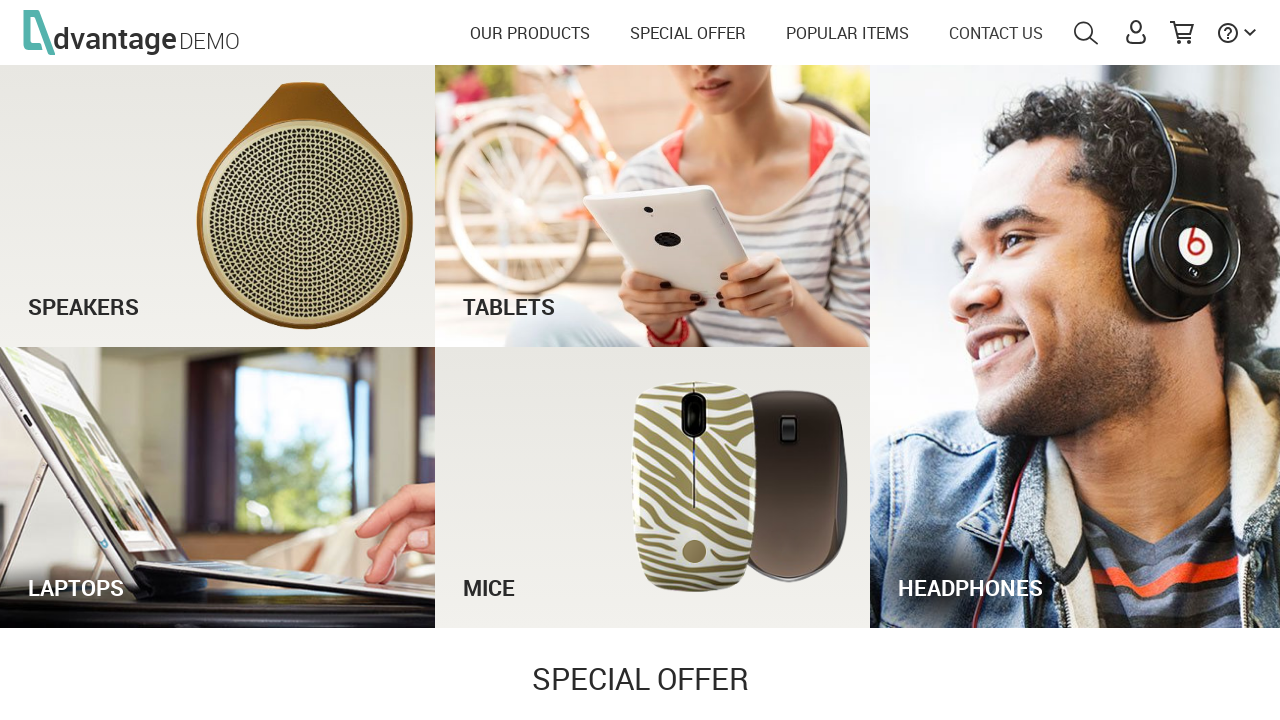

Pressed Enter to submit search on #autoComplete
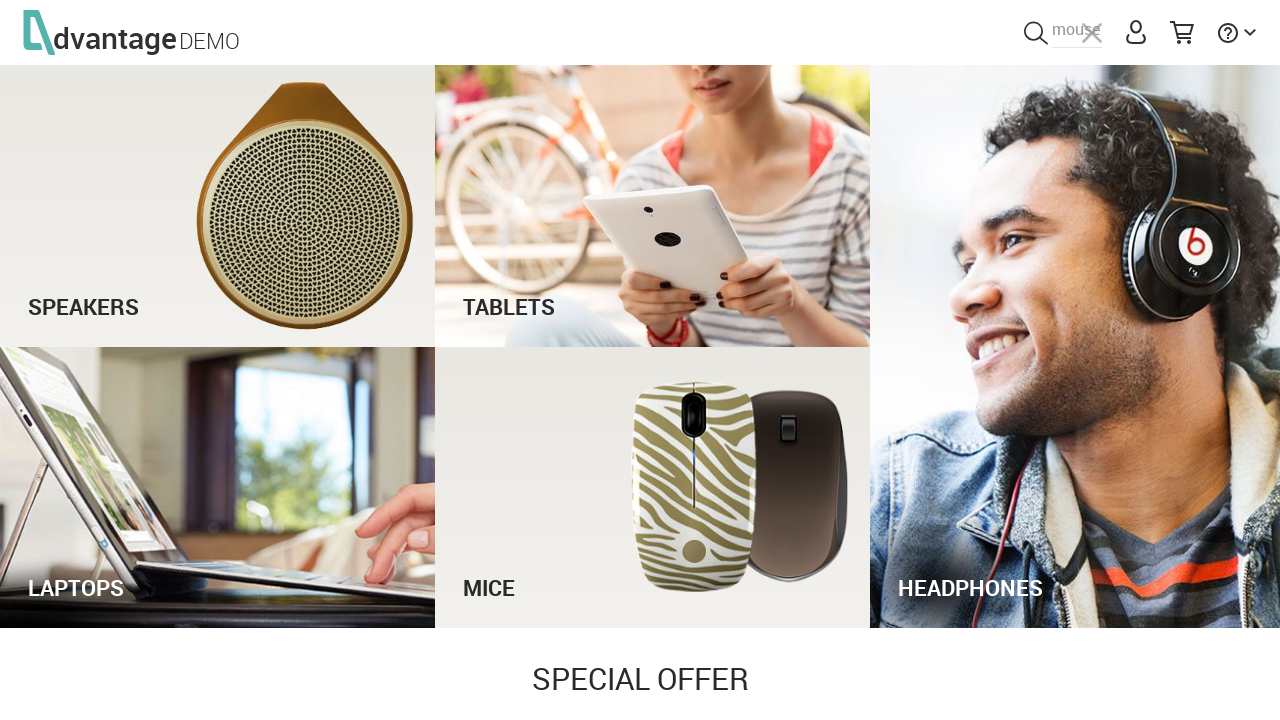

Search results loaded and results count displayed
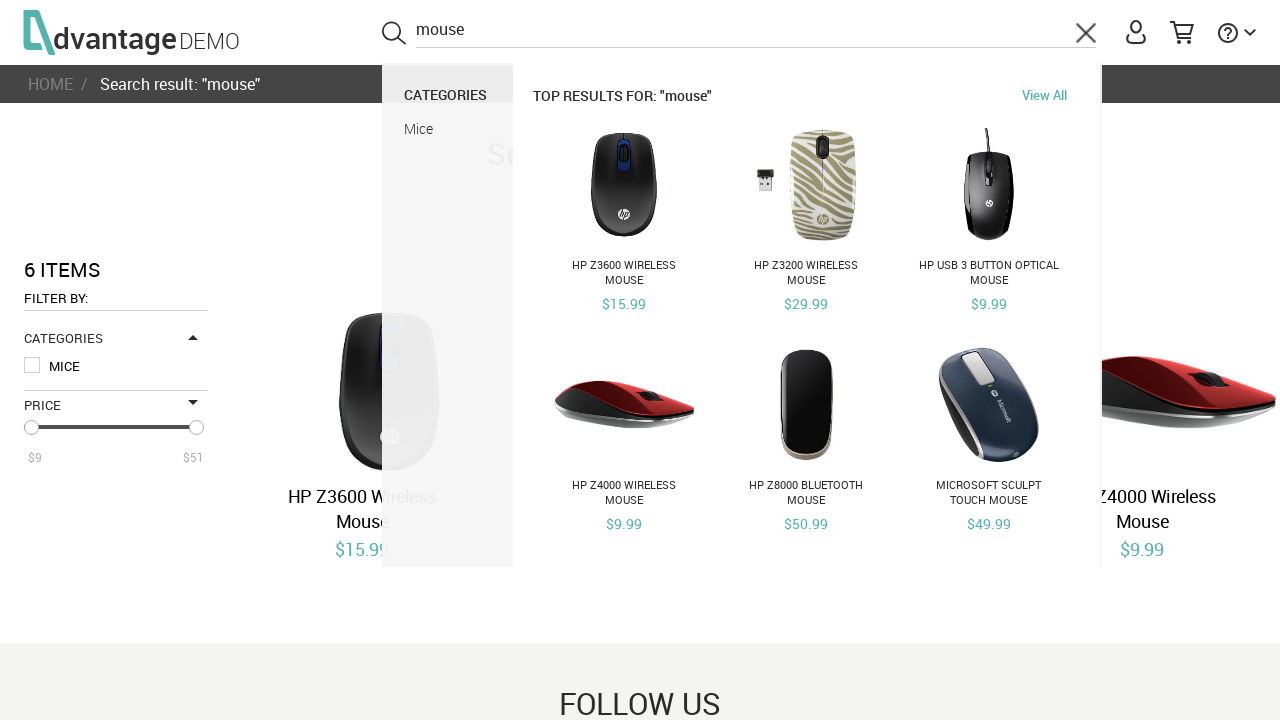

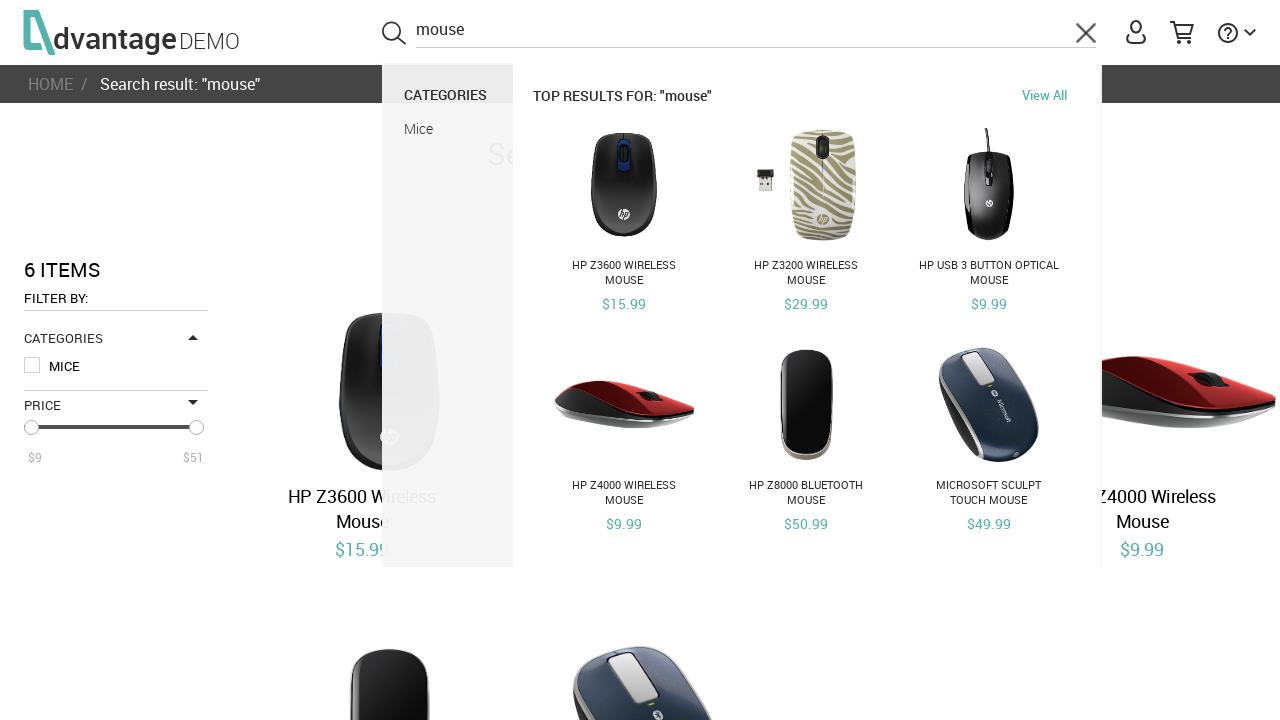